Tests a user registration form by filling in username and email fields, submitting the form, and verifying the data appears in a user table

Starting URL: https://material.playwrightvn.com/

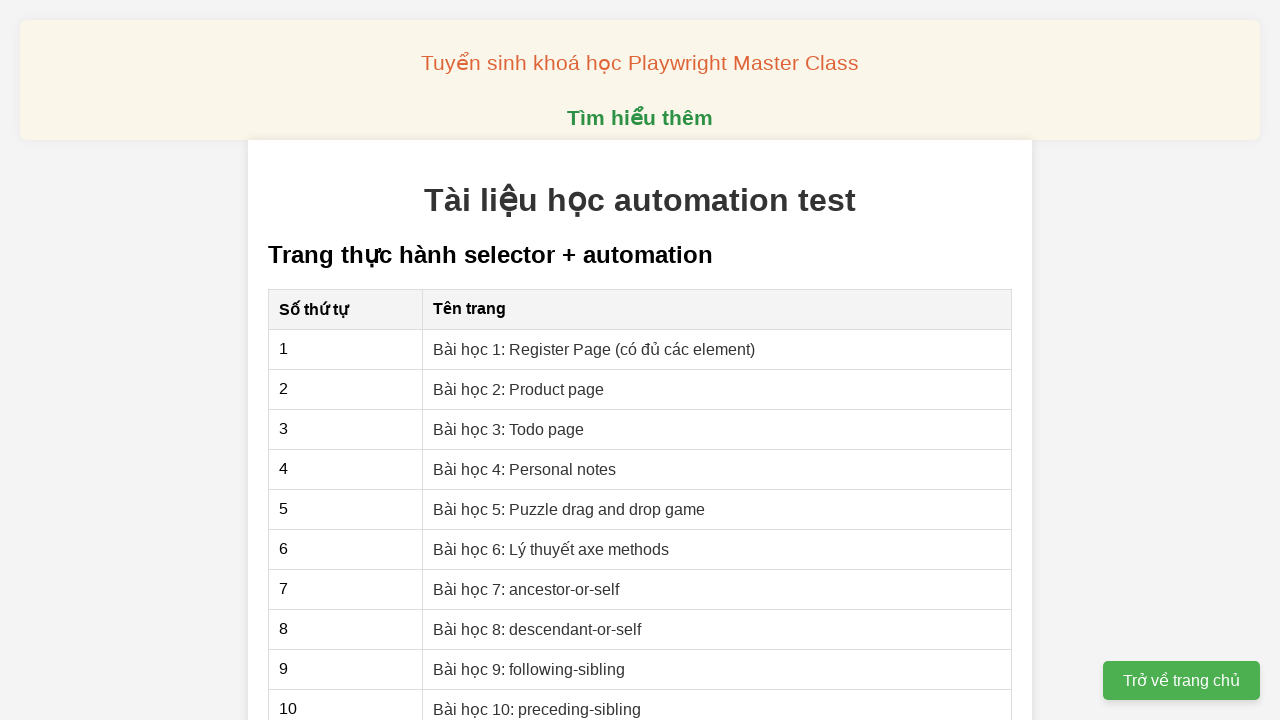

Clicked on the link with href containing '01' to navigate to the registration form at (594, 349) on [href*="01"]
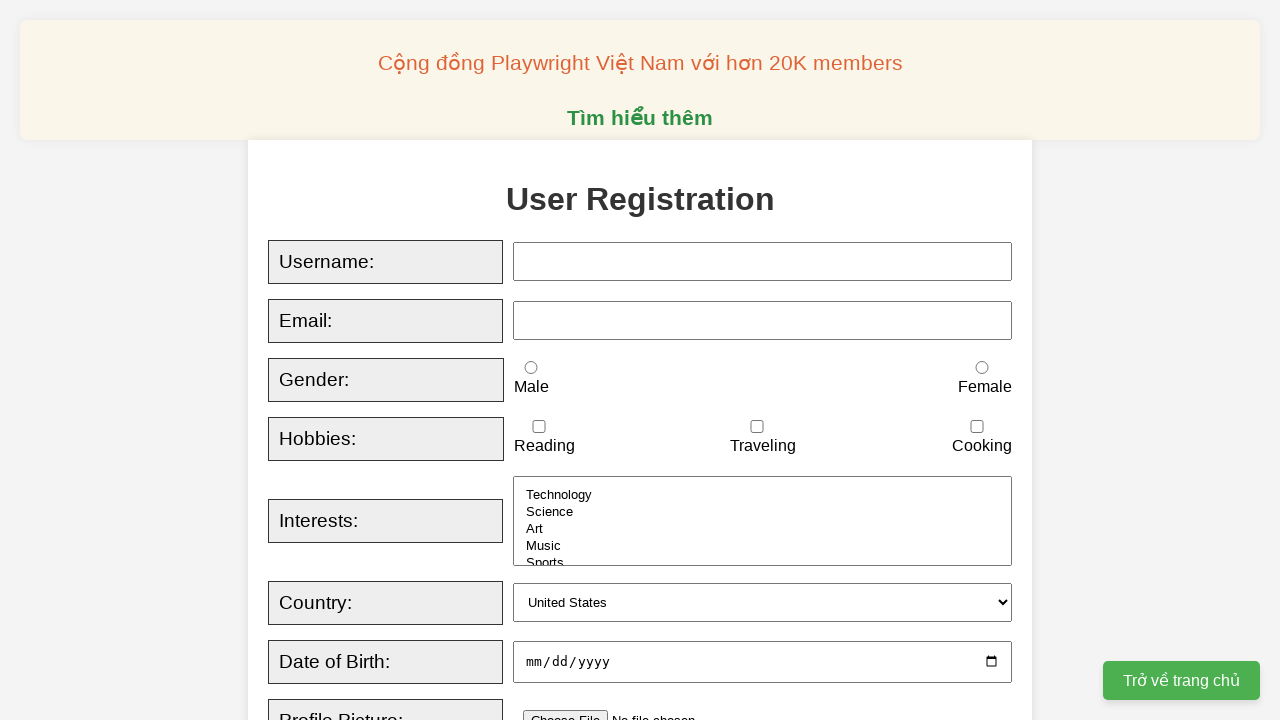

Cleared the username field on #username
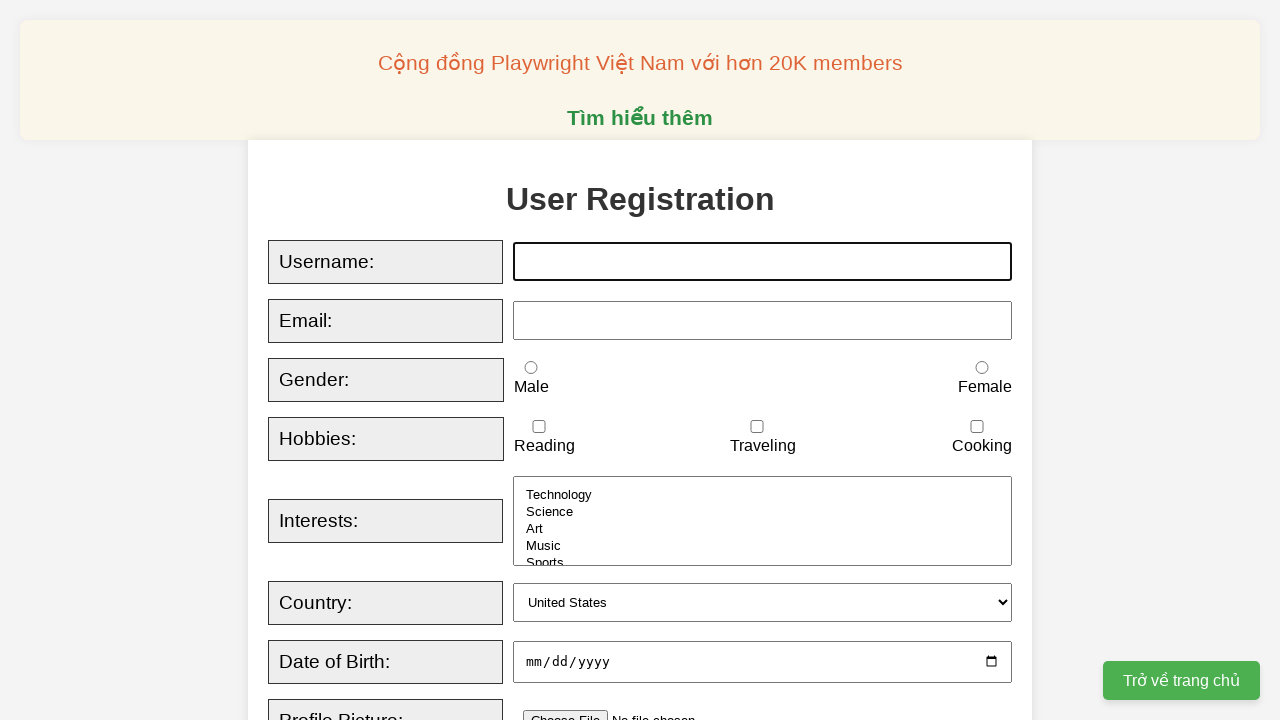

Filled username field with 'ThaoHa' on #username
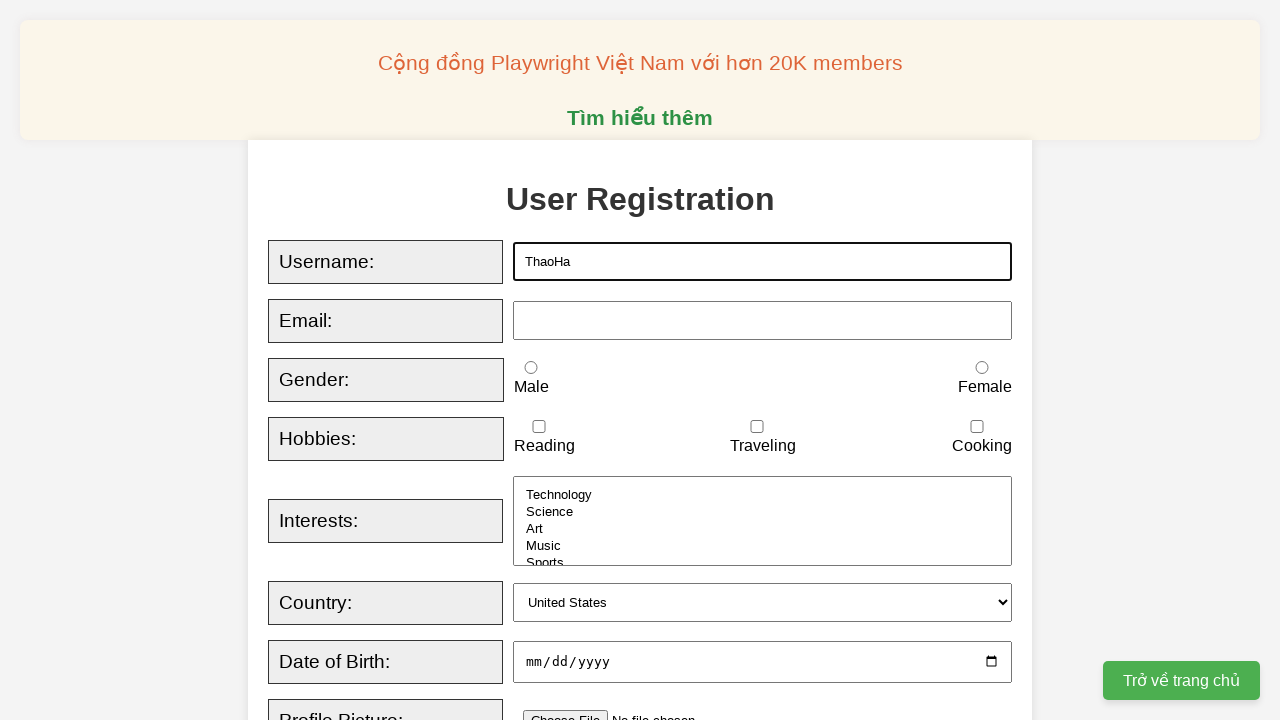

Cleared the email field on #email
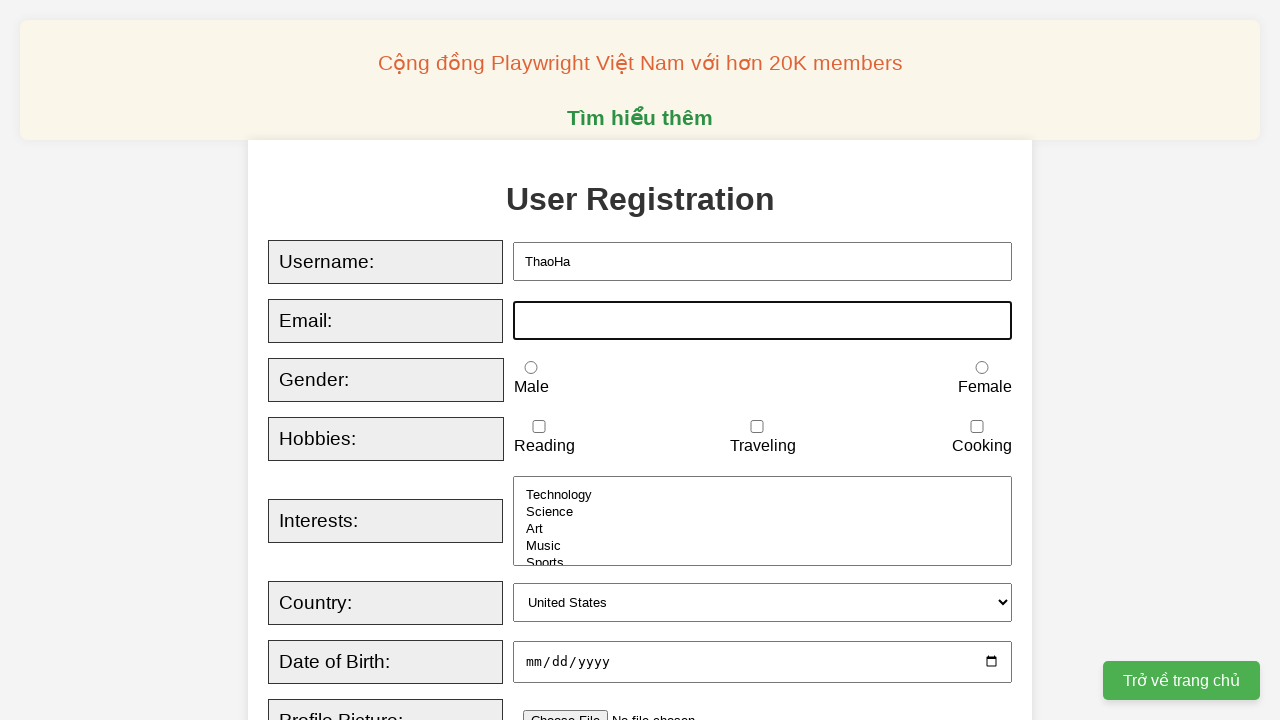

Filled email field with 'lily@gmail.com' on #email
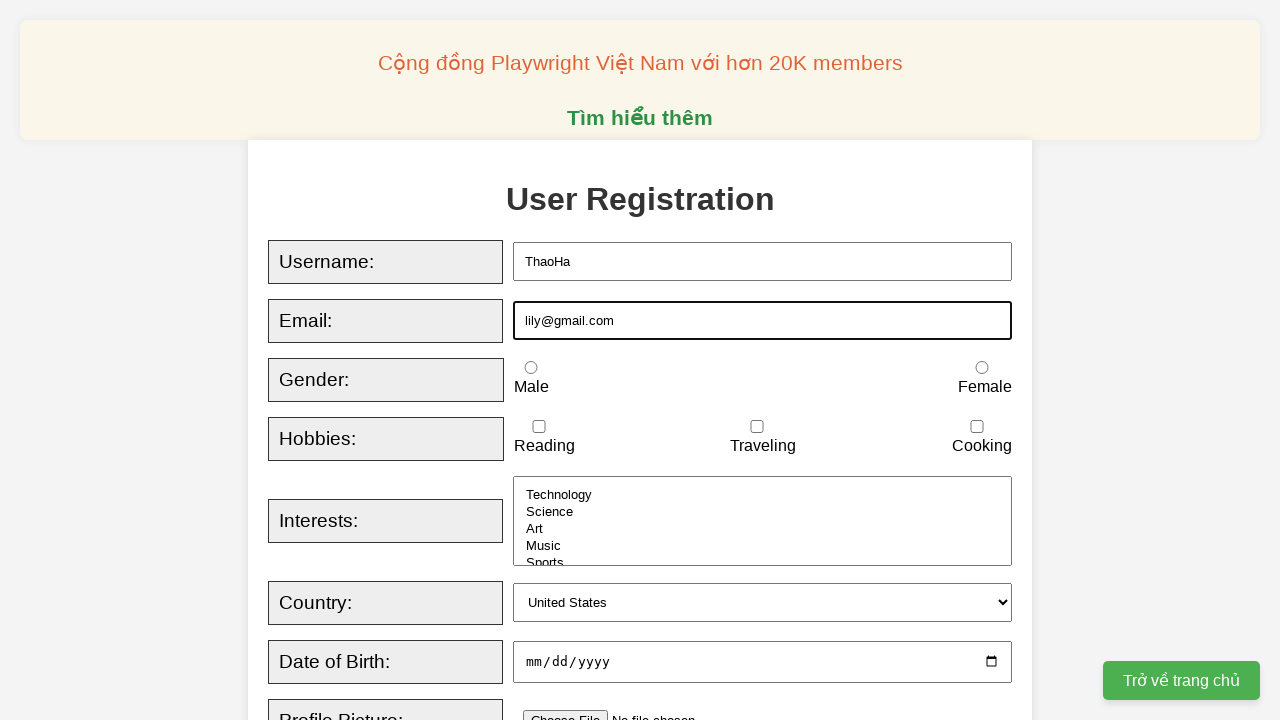

Clicked the submit button to submit the registration form at (528, 360) on [type="submit"]
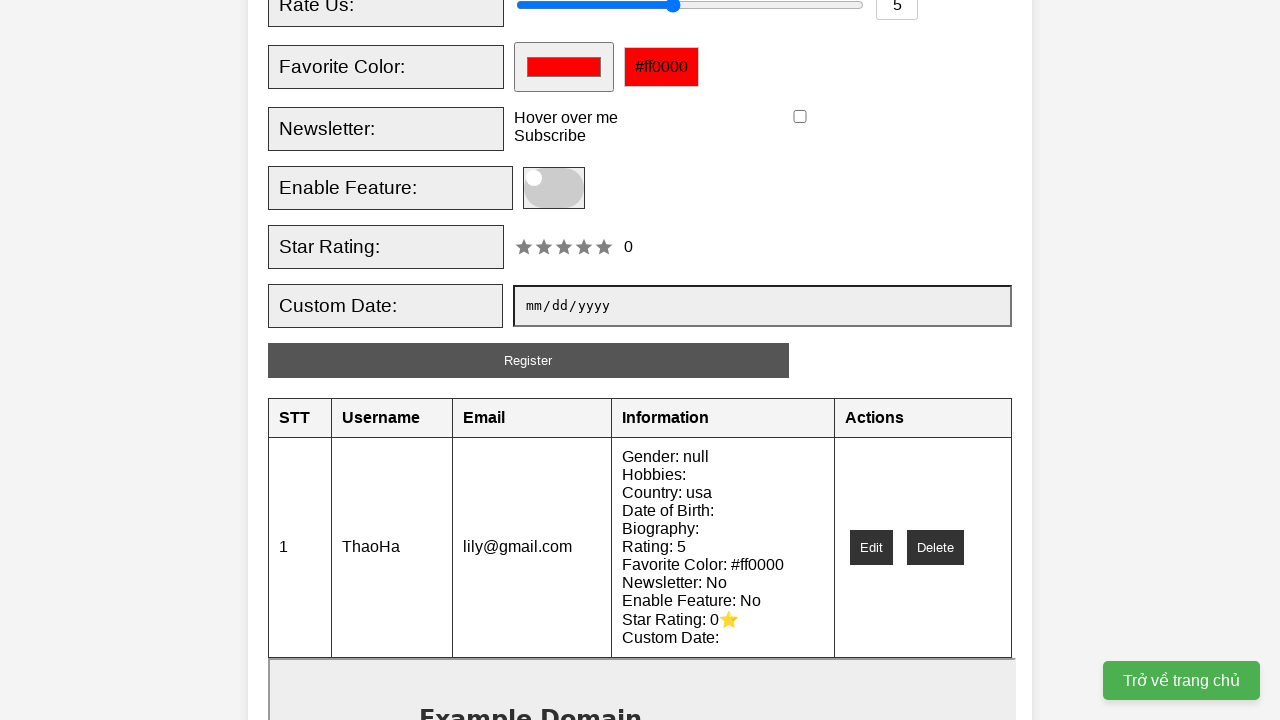

Verified that username 'ThaoHa' appears in the user table
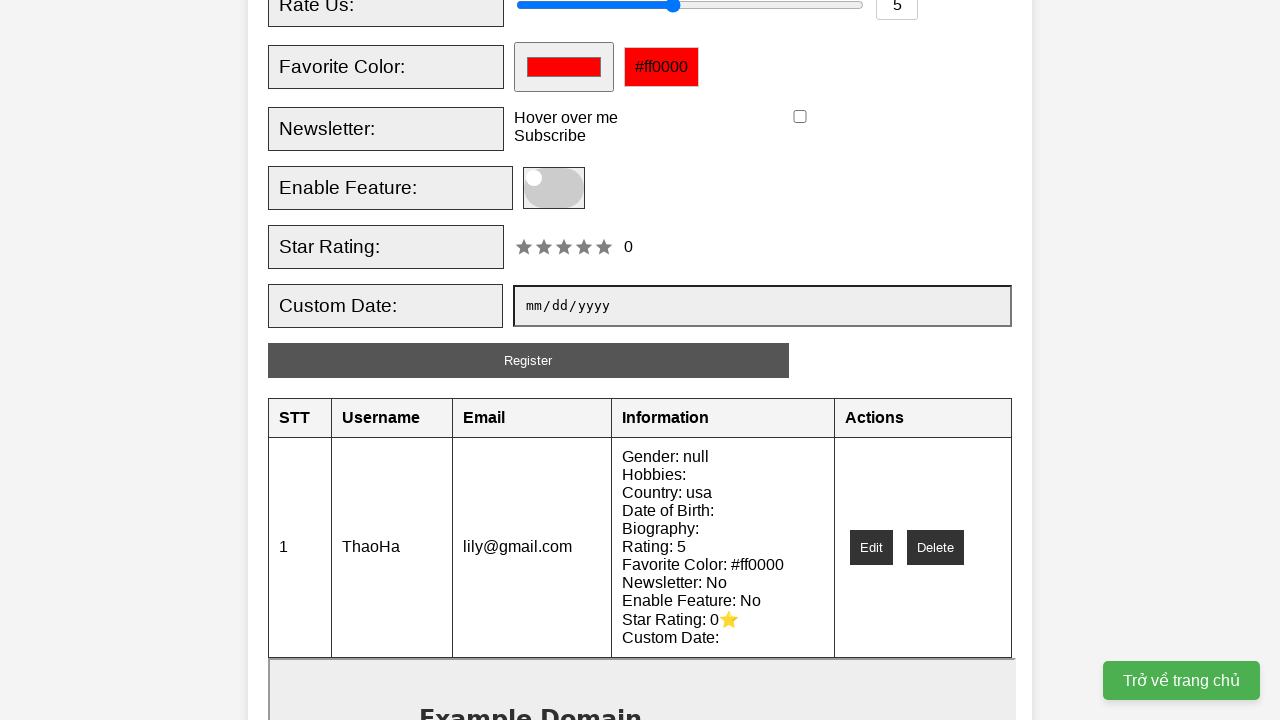

Verified that email 'lily@gmail.com' appears in the user table
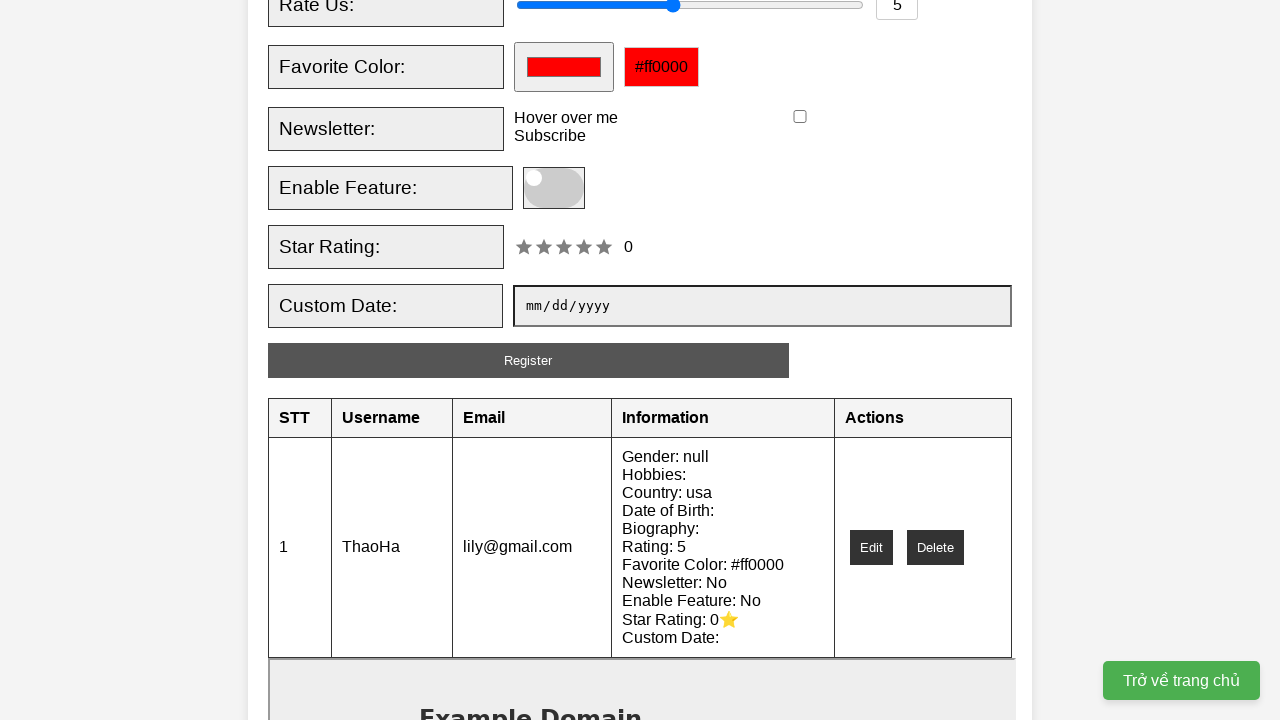

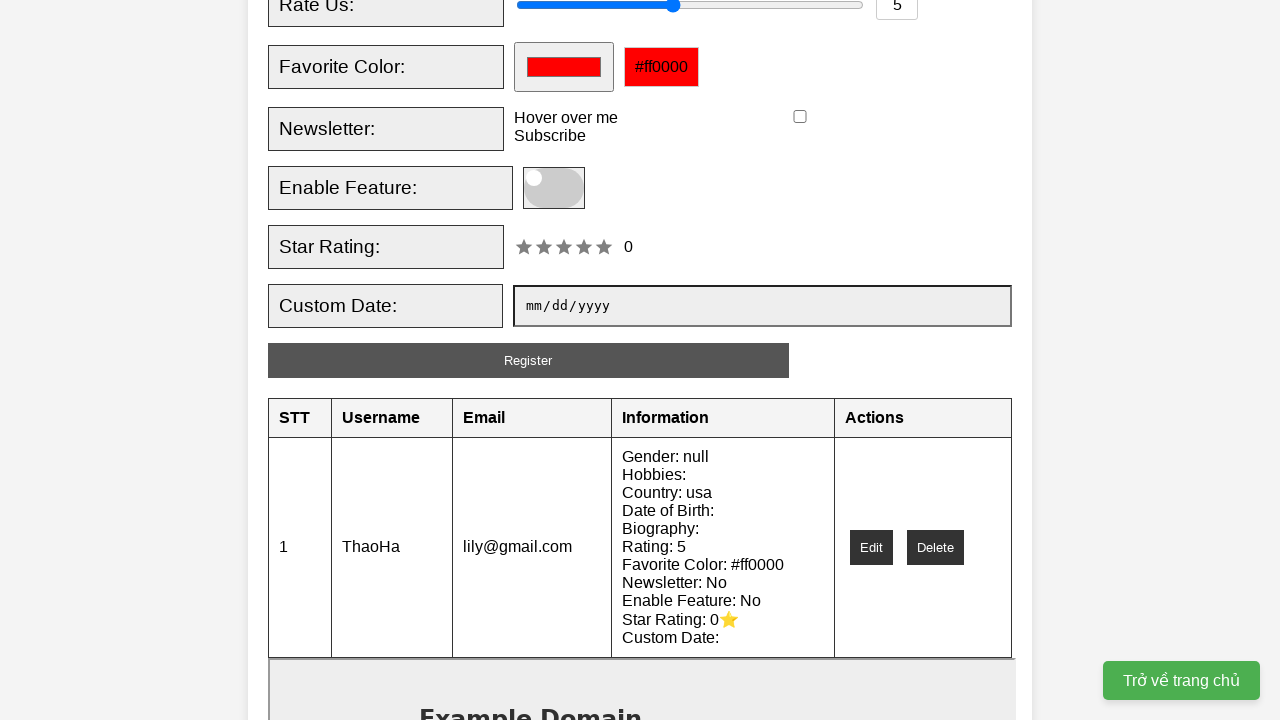